Tests that clicking the Due column header sorts the numeric values in ascending order by clicking the 4th column header and verifying the order of due amounts.

Starting URL: http://the-internet.herokuapp.com/tables

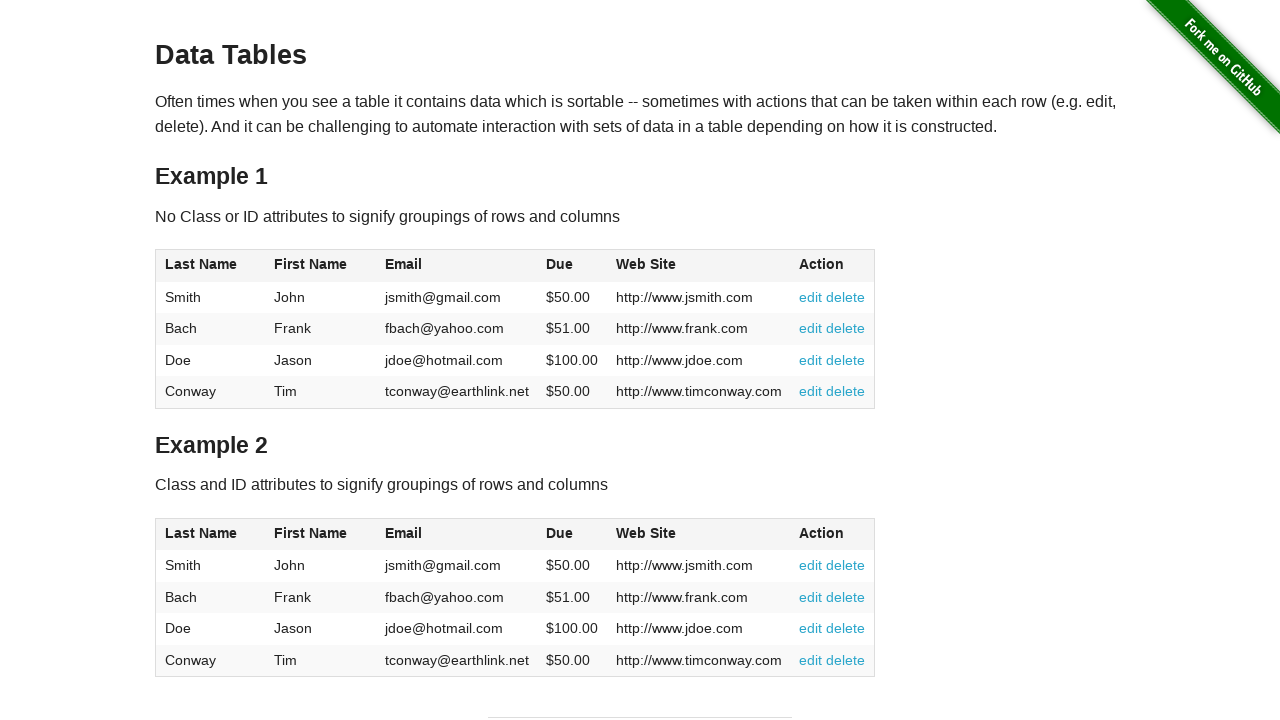

Clicked the Due column header (4th column) to sort at (572, 266) on #table1 thead tr th:nth-child(4)
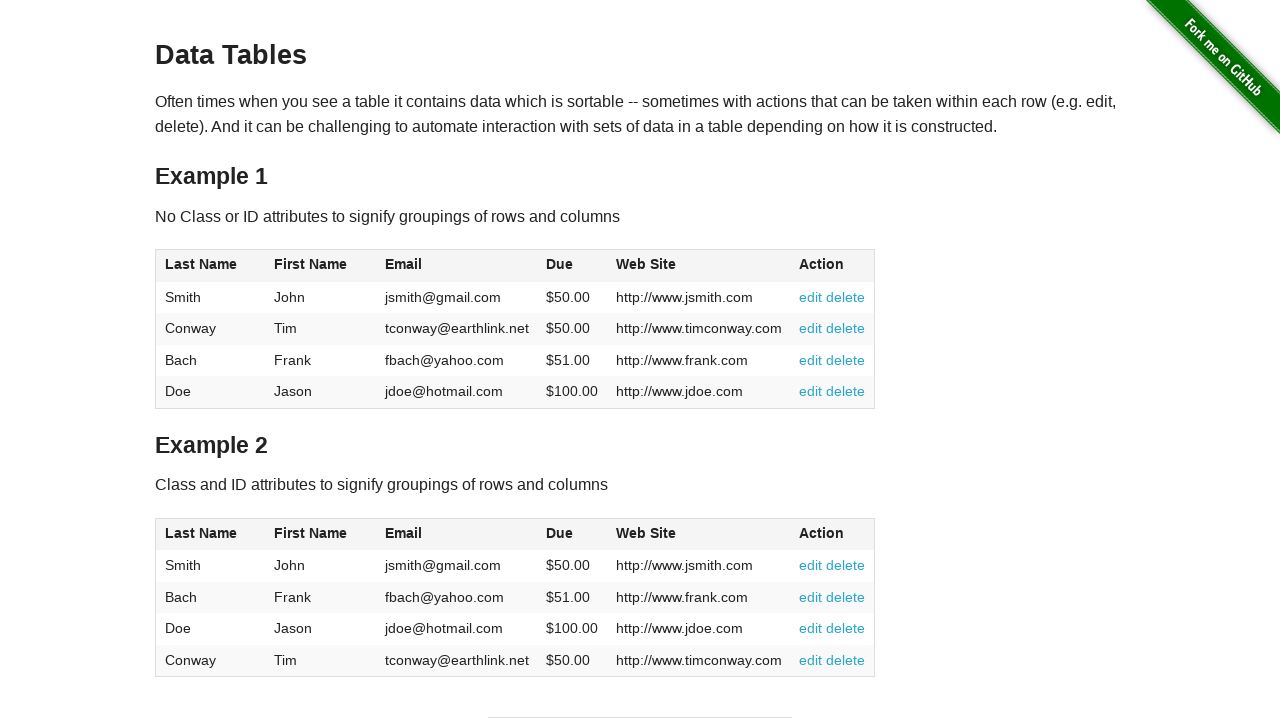

Verified that table sorted and Due column data is present
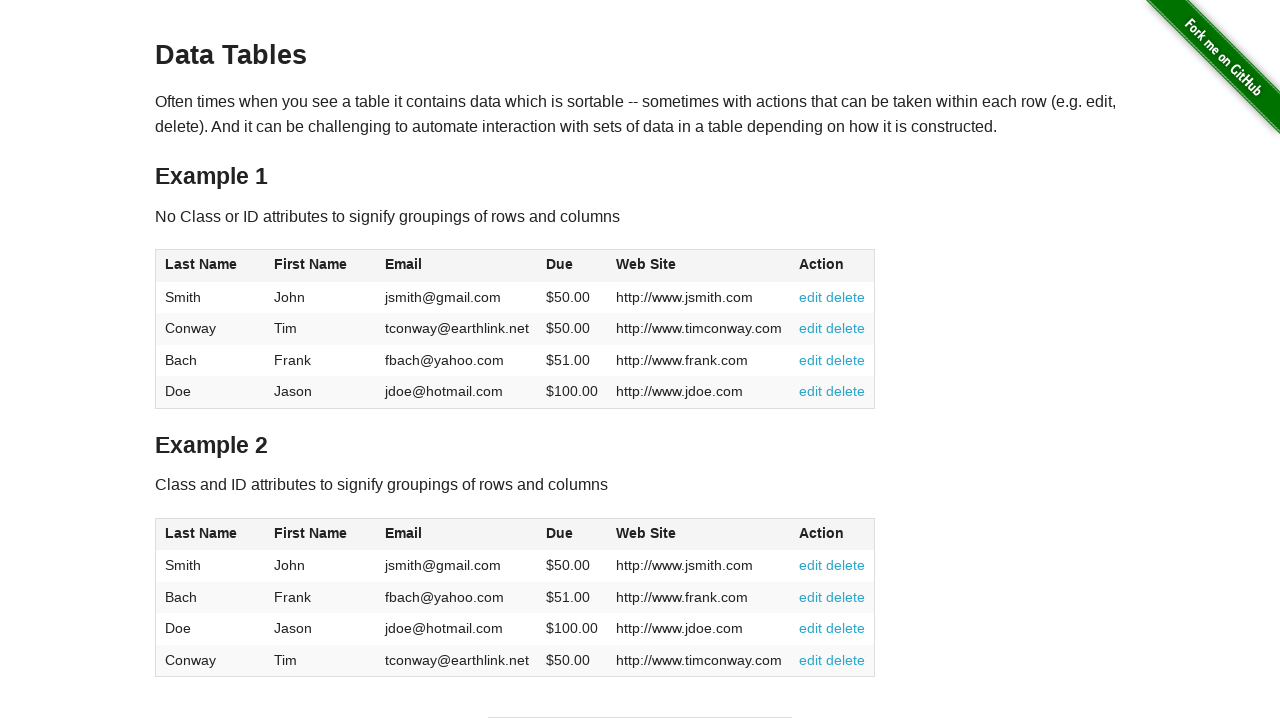

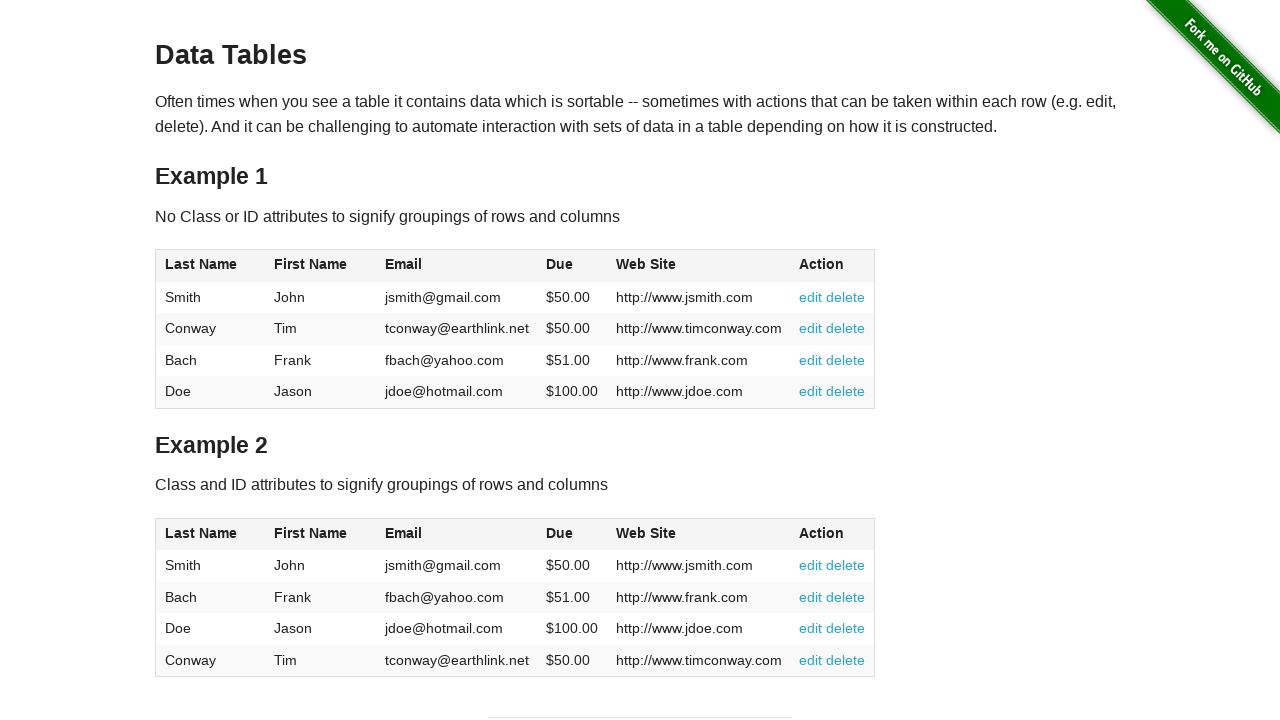